Navigates to the HDFC website homepage and waits for it to load. The original script disabled browser notification popups via Chrome options.

Starting URL: https://www.hdfc.com/

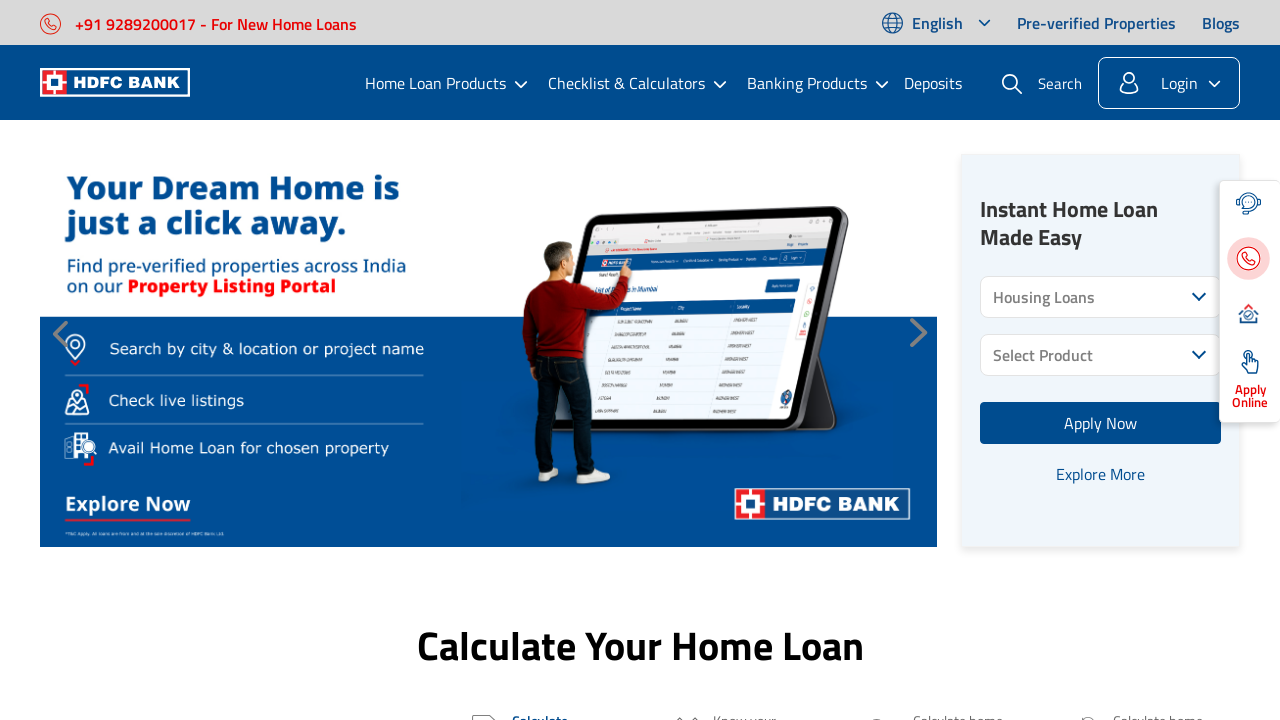

Waited for page to reach domcontentloaded state
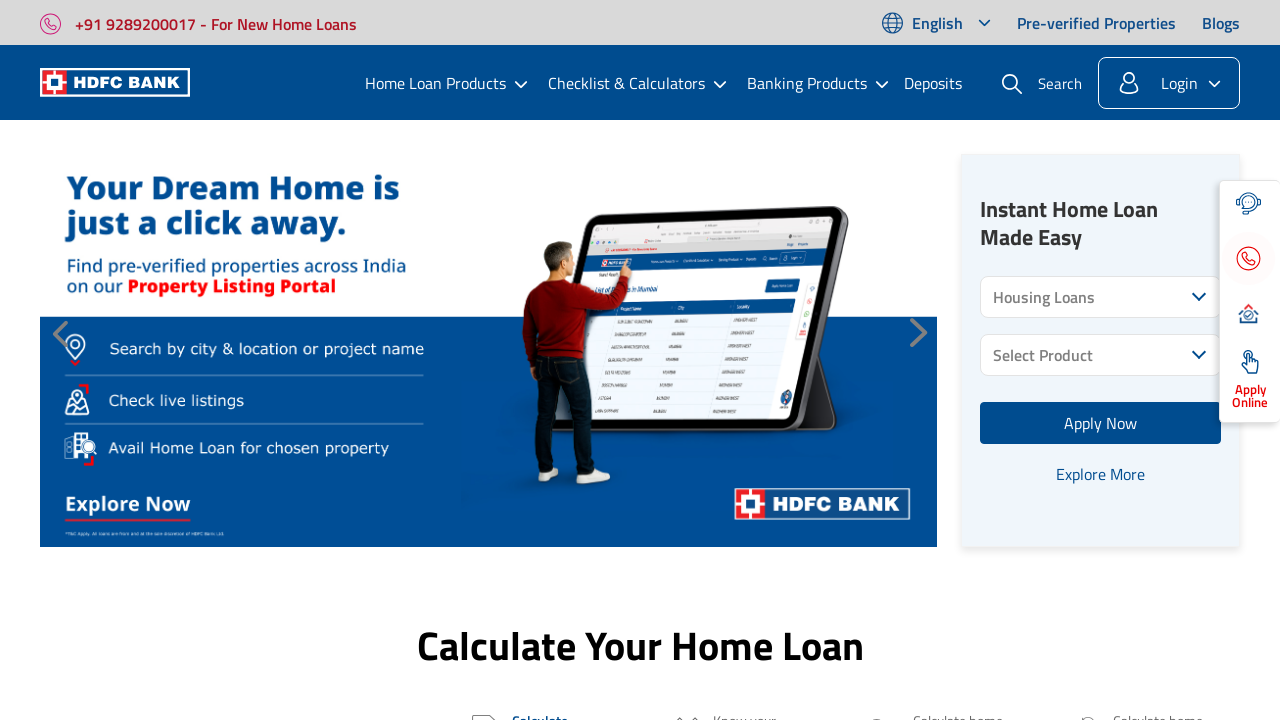

Verified body element is present on HDFC homepage
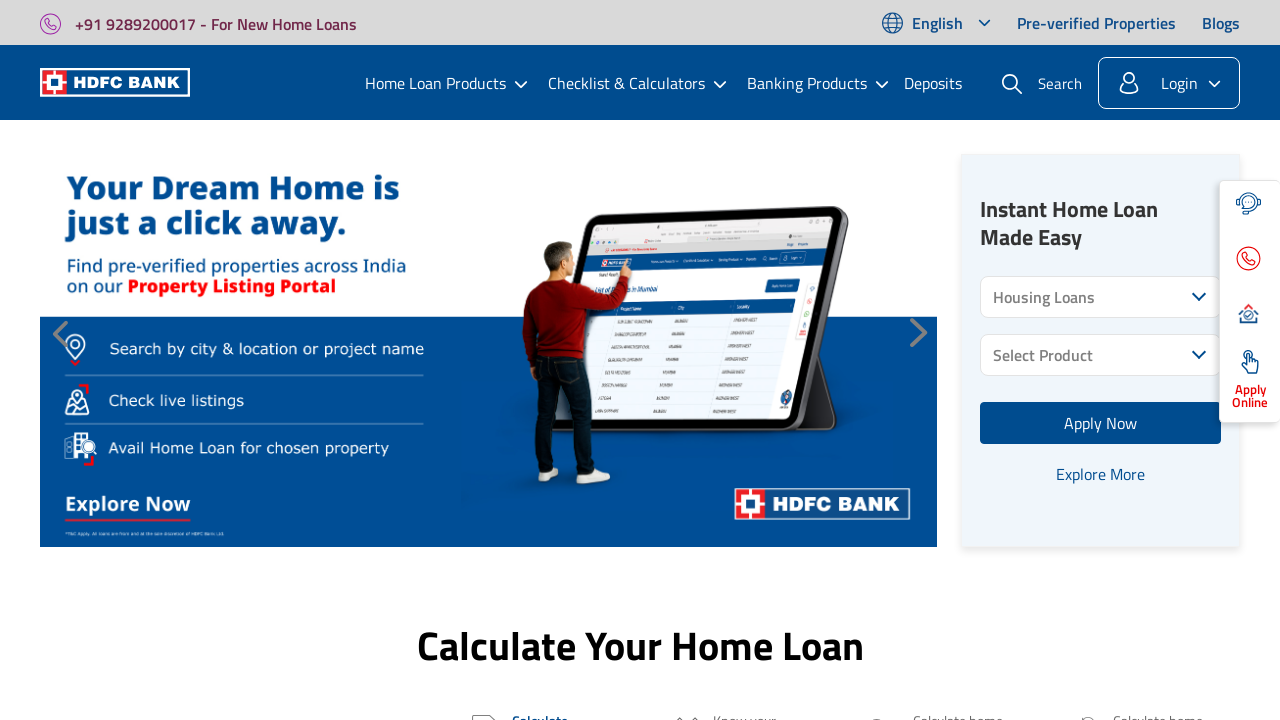

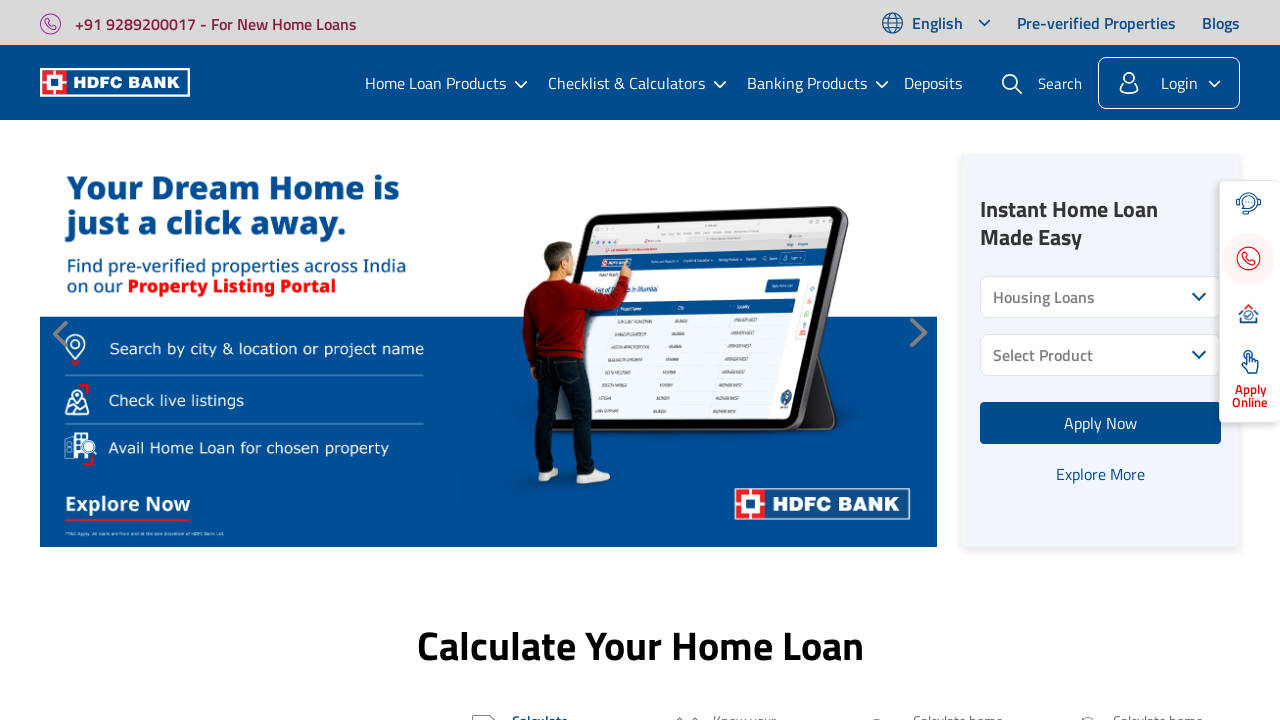